Tests datalist dropdown by entering a city name and verifying the available options count

Starting URL: https://www.selenium.dev/selenium/web/web-form.html

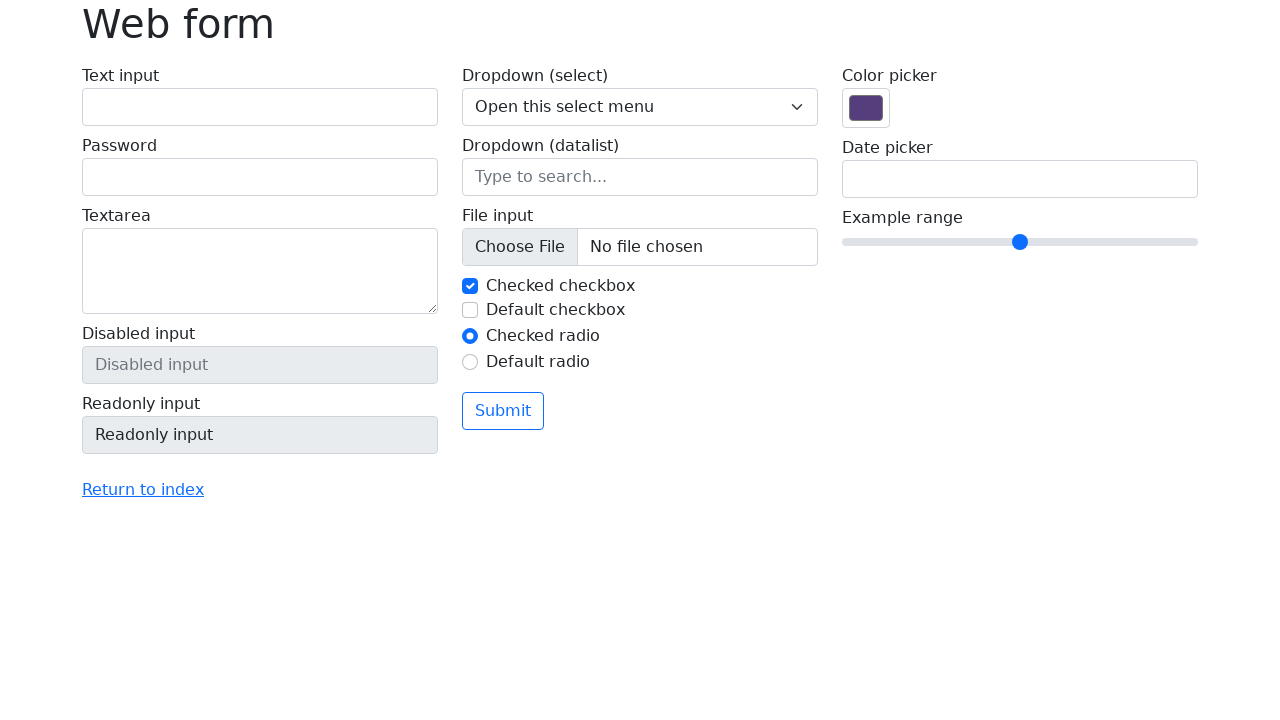

Filled datalist input with 'San Francisco' on input[name='my-datalist']
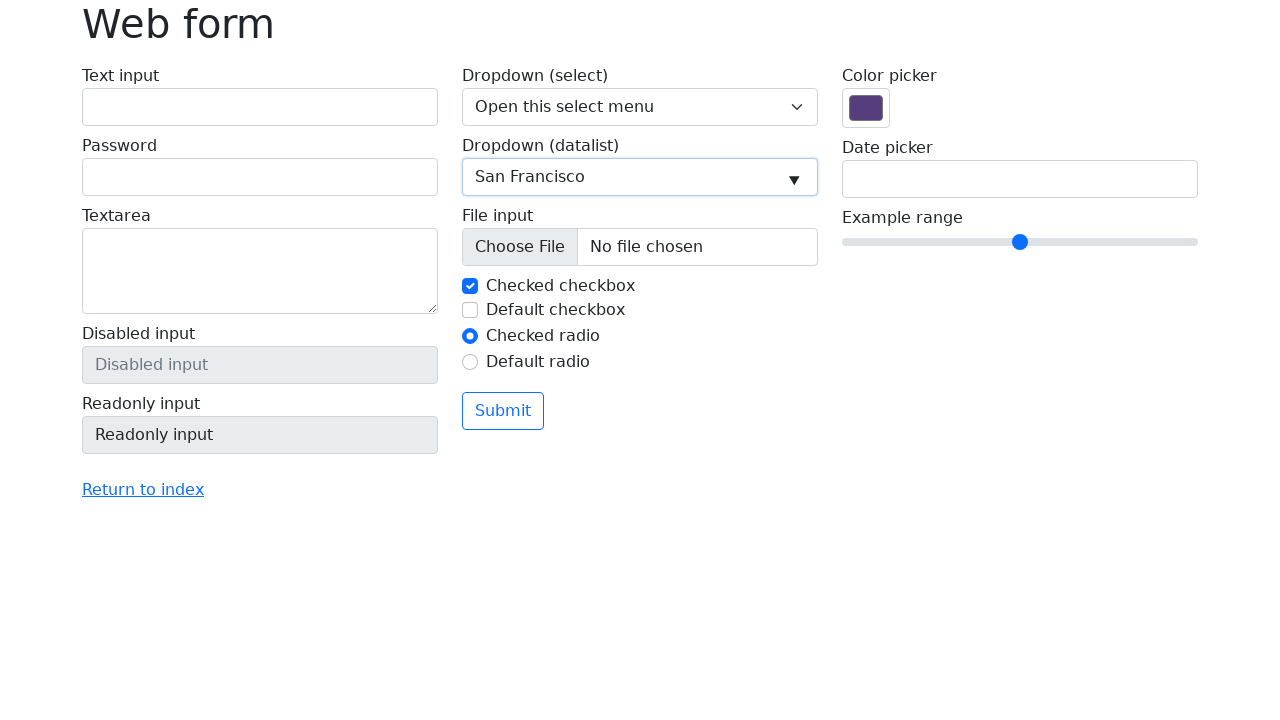

Located datalist options
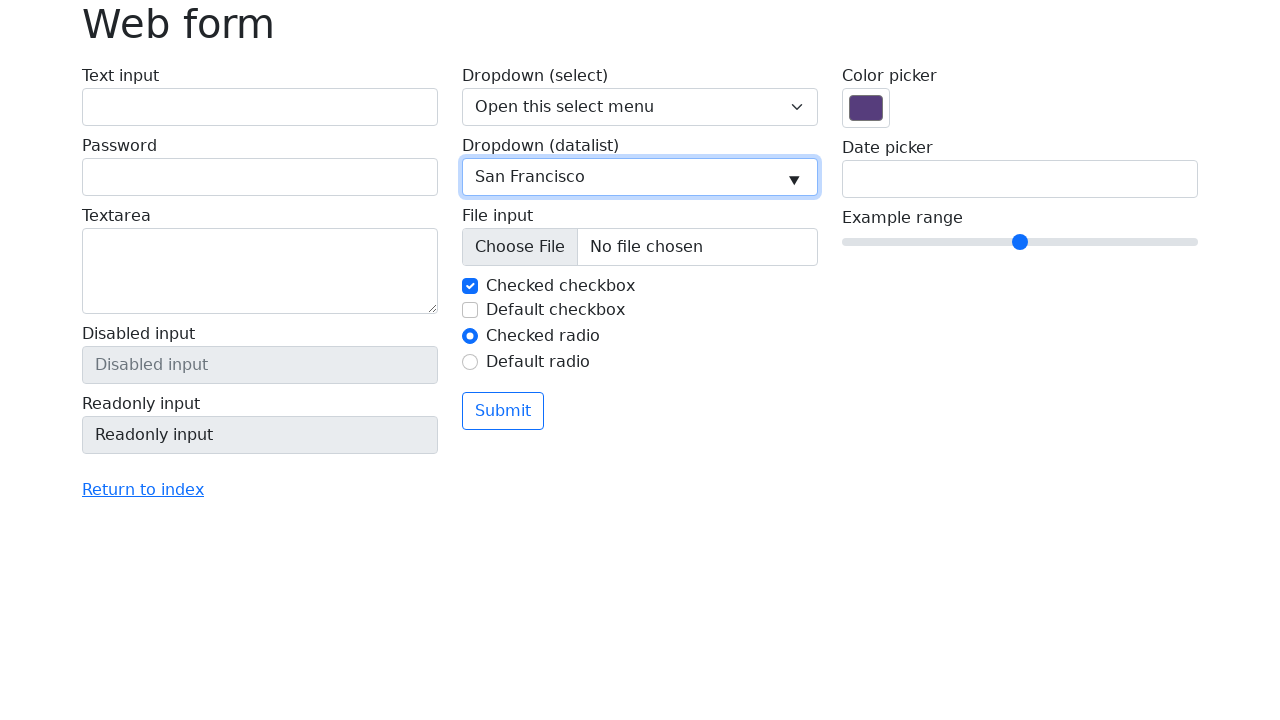

Verified that datalist has 5 available options
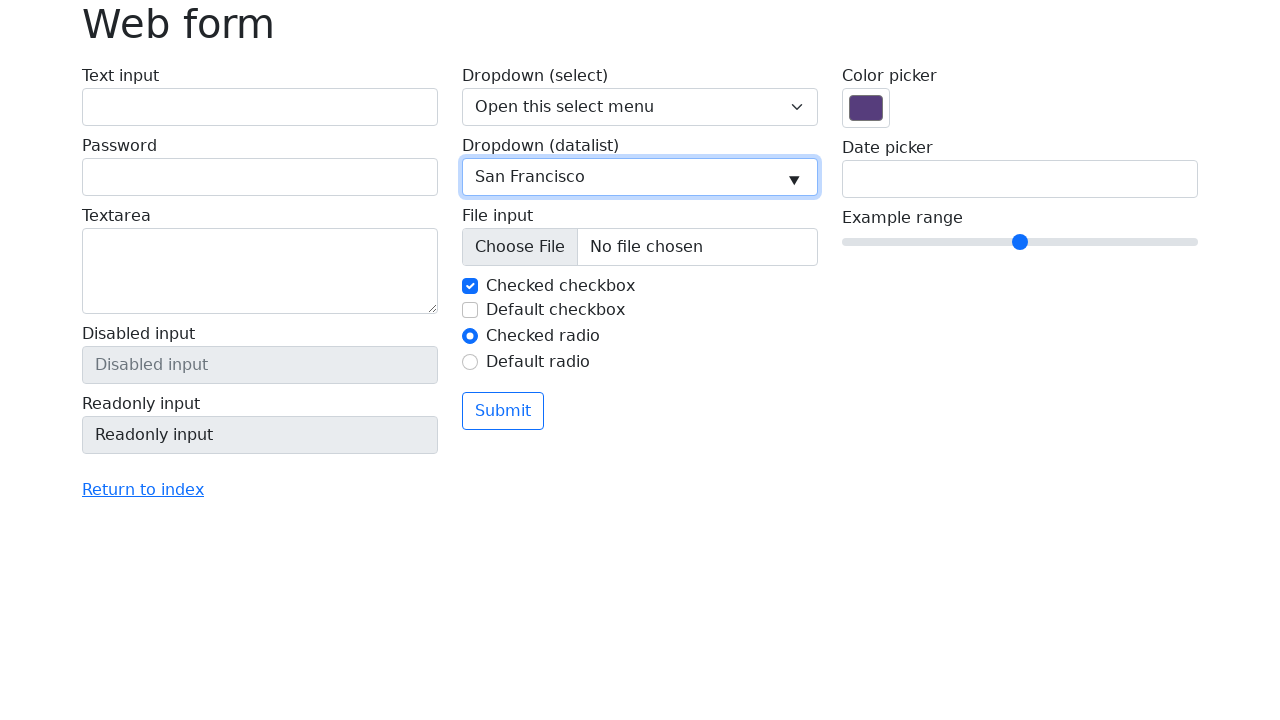

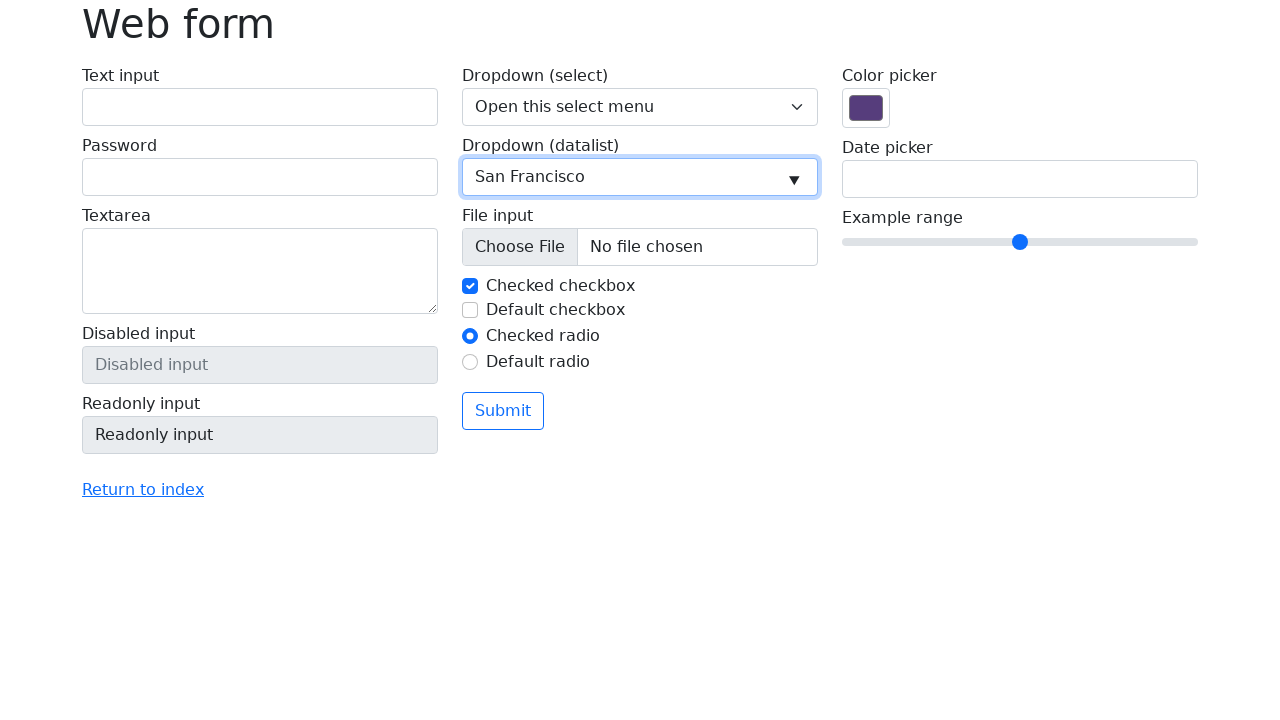